Navigates to SpiceJet airline website homepage and waits for it to load. The original test was focused on screenshot capture functionality.

Starting URL: https://www.spicejet.com/

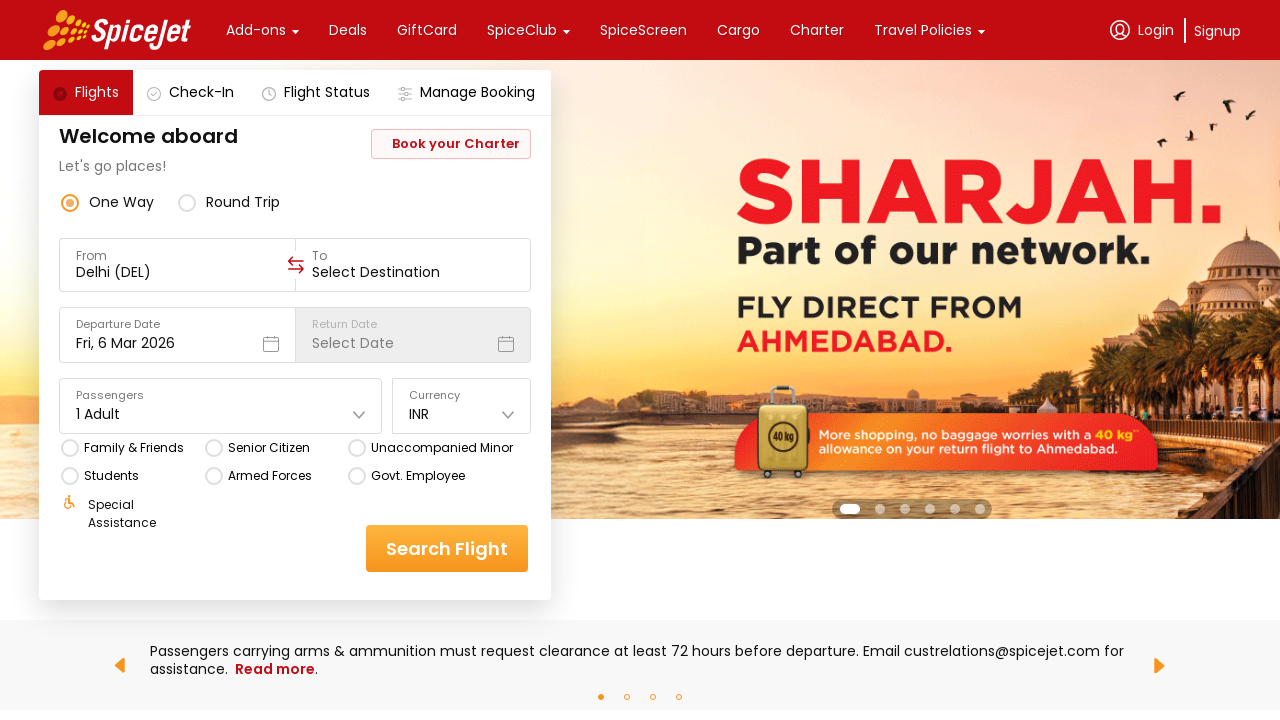

SpiceJet homepage loaded with networkidle state
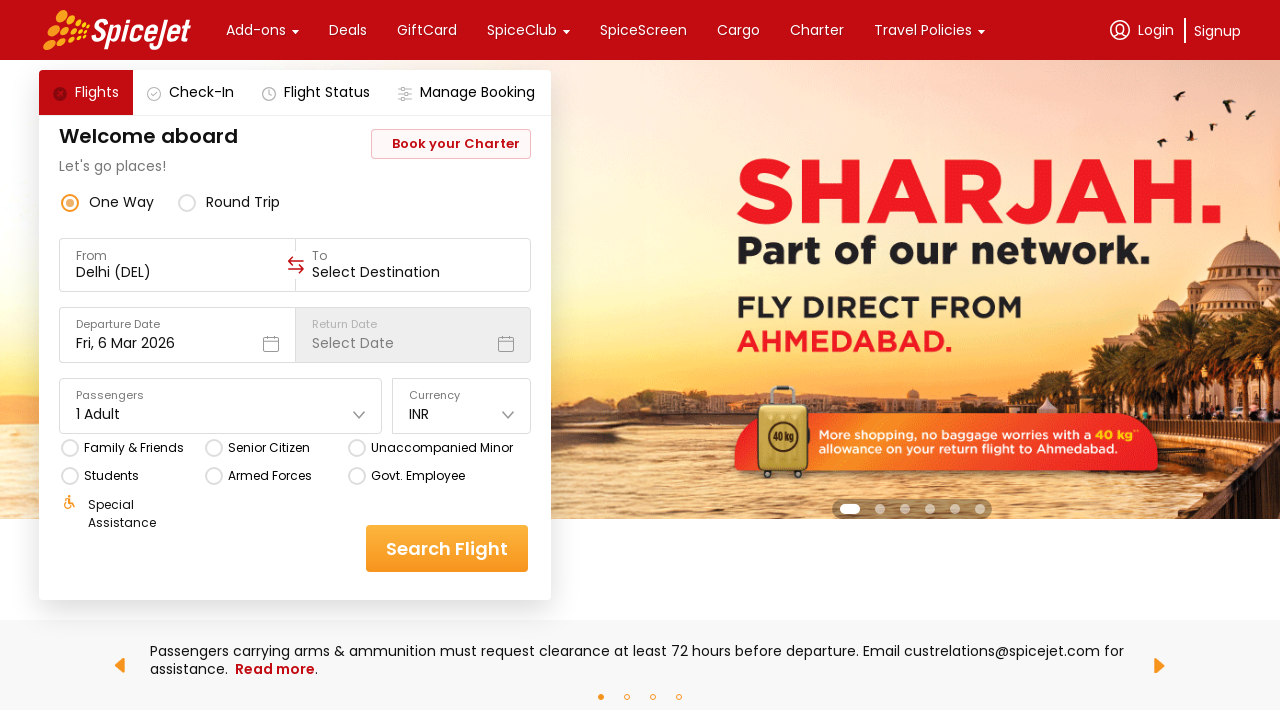

Body element detected - page structure verified
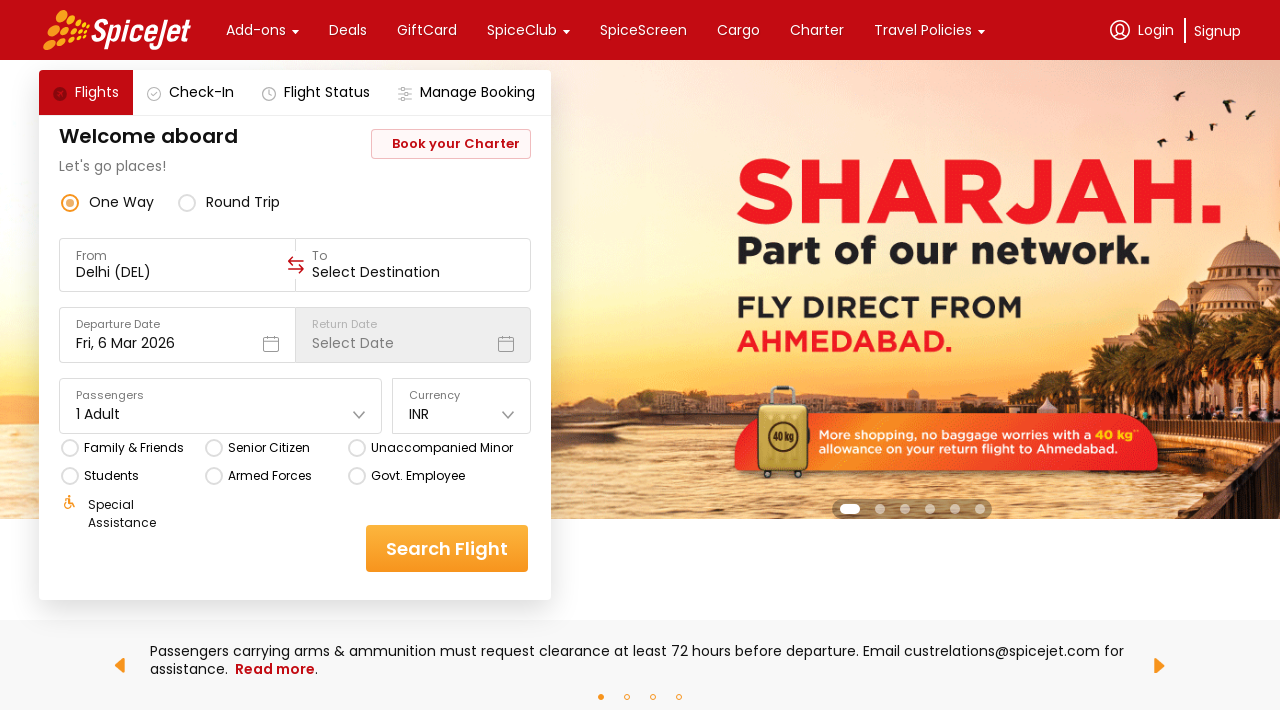

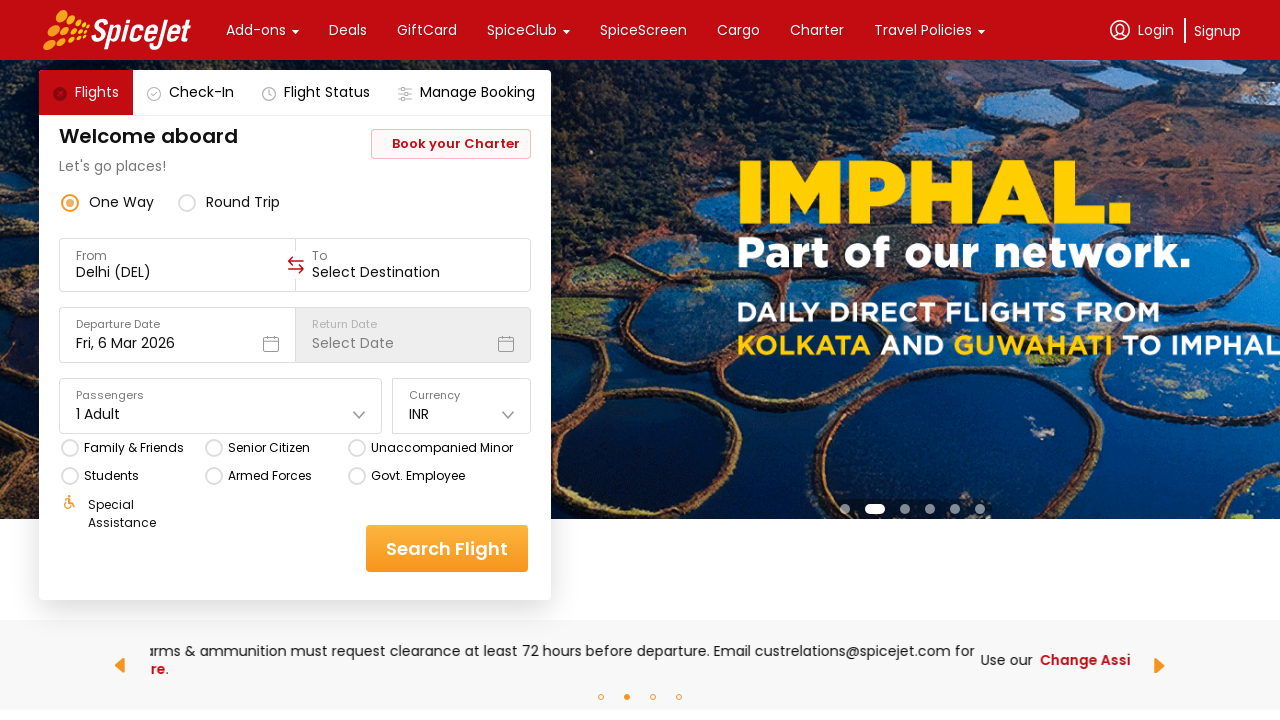